Tests the patient registration flow for registering a person in care on a healthcare portal, filling out guardian information, patient details including name, PHN, and date of birth, then proceeding through the registration steps.

Starting URL: https://healthbc--hlthbcuatx.sandbox.my.site.com/primarycarepatientregistration/s/

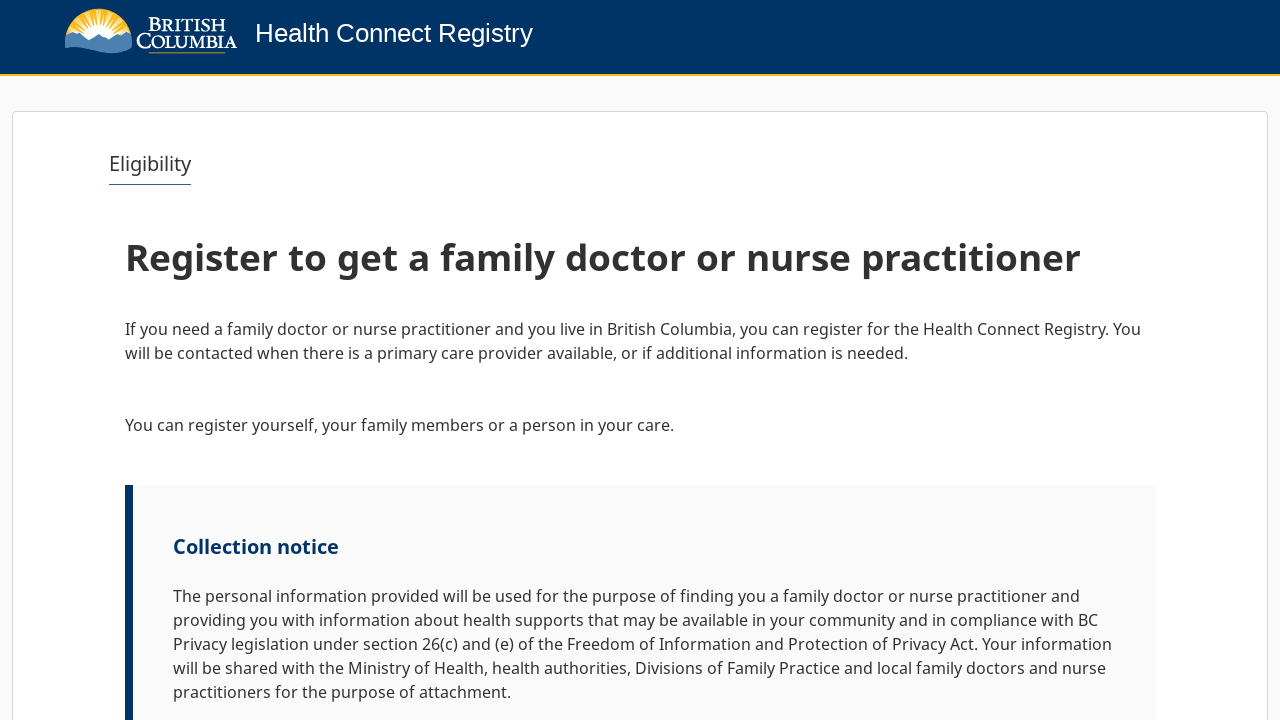

Clicked Next button to proceed from initial screen at (1092, 660) on internal:role=button[name="Next"i]
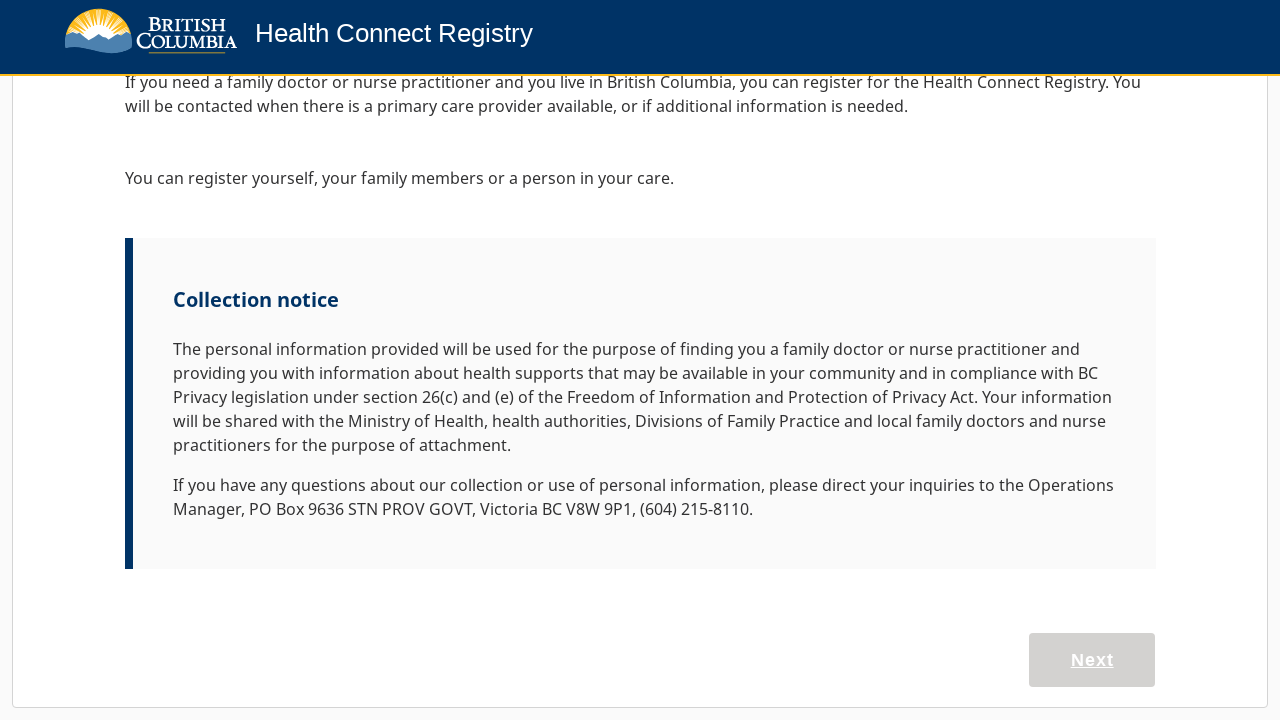

Clicked heading to select 'I am registering a person in my care' option at (895, 578) on internal:role=heading[name="I am registering a person in"i]
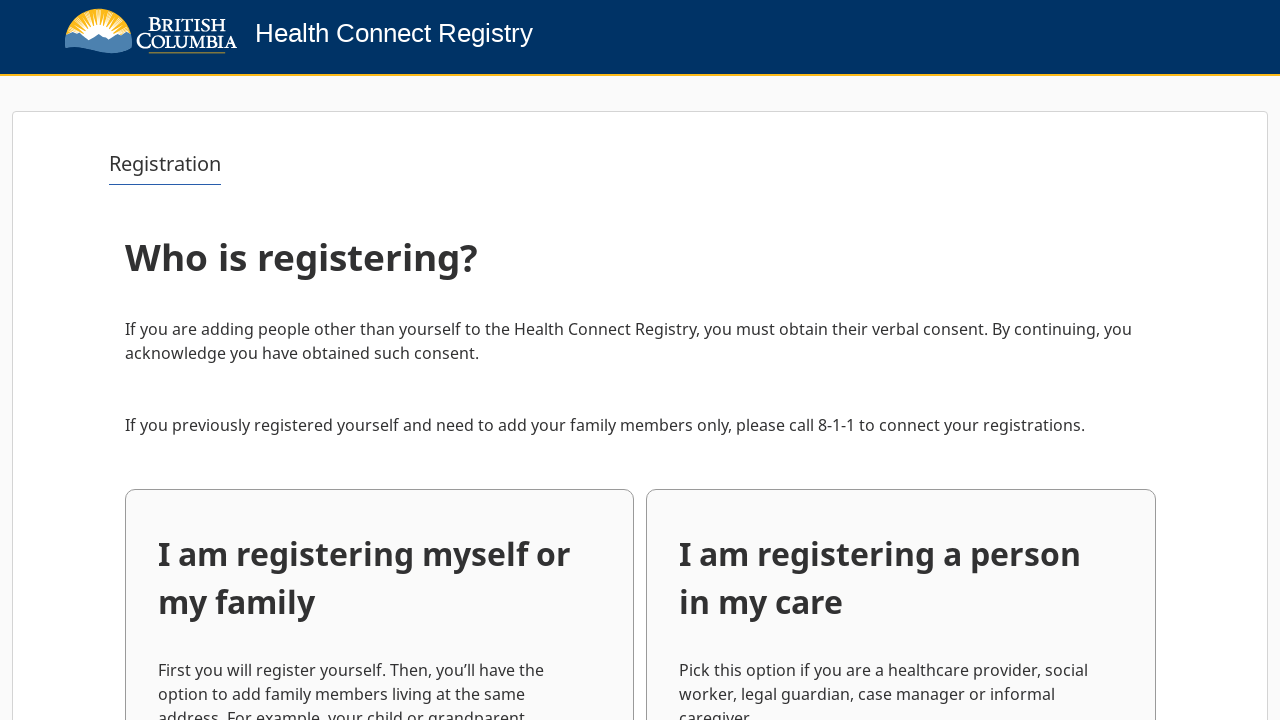

Clicked 'Register a person in my care' button at (901, 611) on internal:role=button[name="Register a person in my care"i]
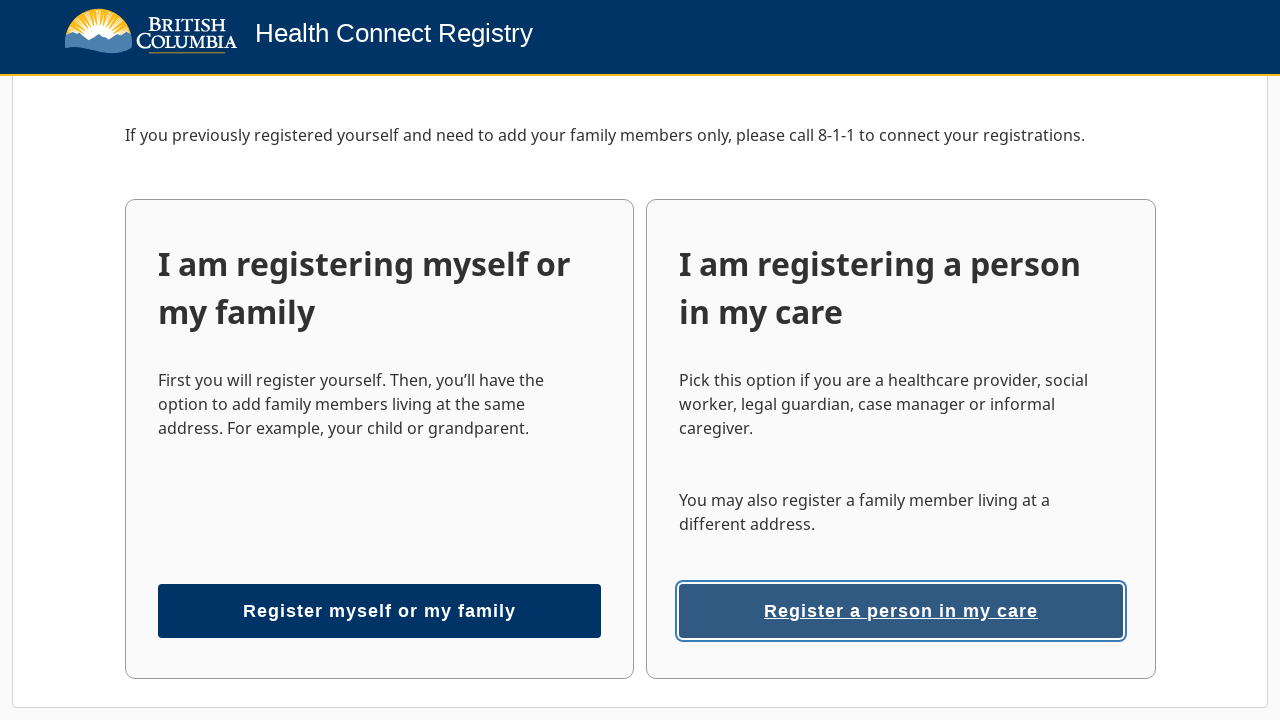

Clicked relationship dropdown to open options at (393, 704) on internal:role=combobox[name="Your relationship to this"i]
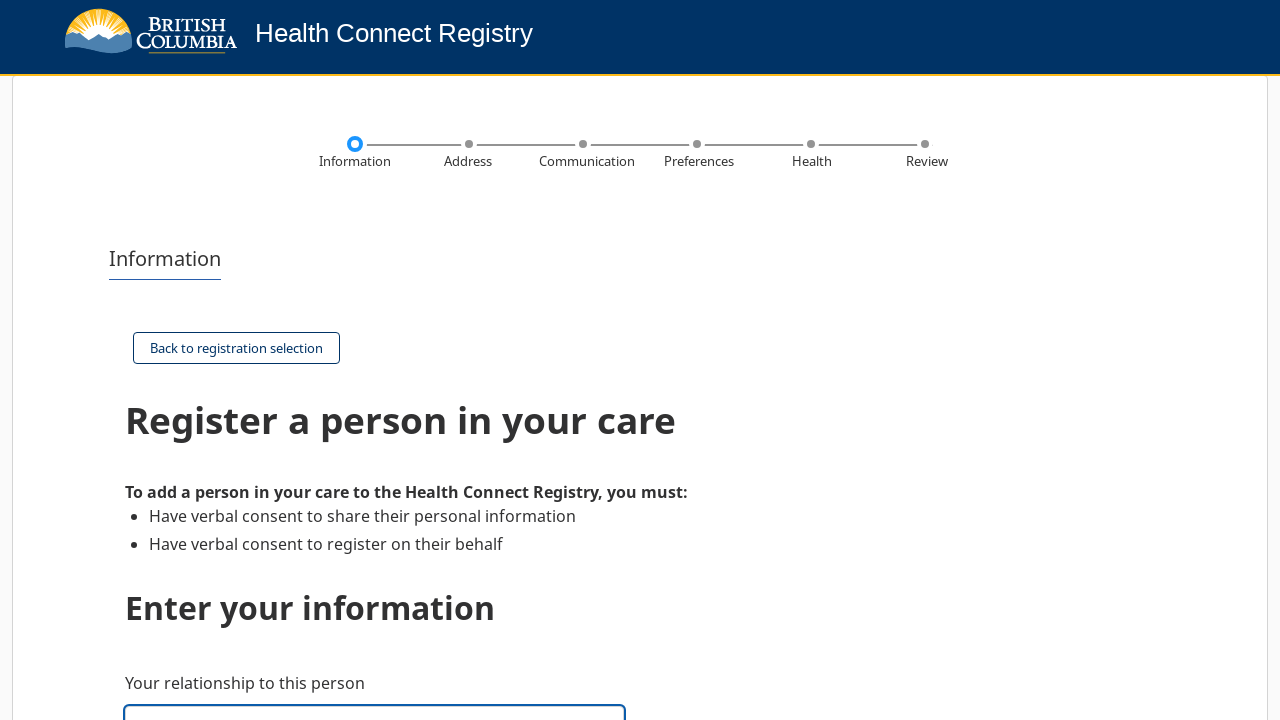

Selected 'Legal guardian' from relationship dropdown at (180, 360) on internal:text="Legal guardian"s
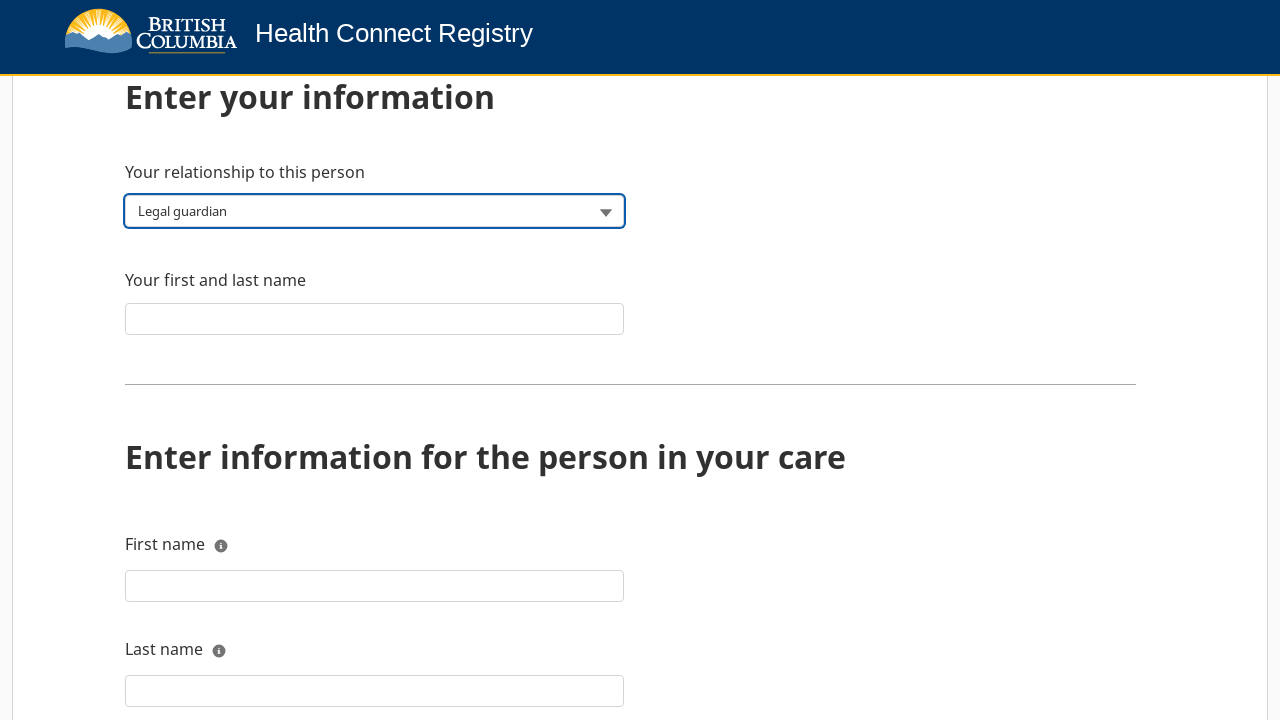

Clicked guardian name field at (375, 318) on internal:label="Your first and last name"i
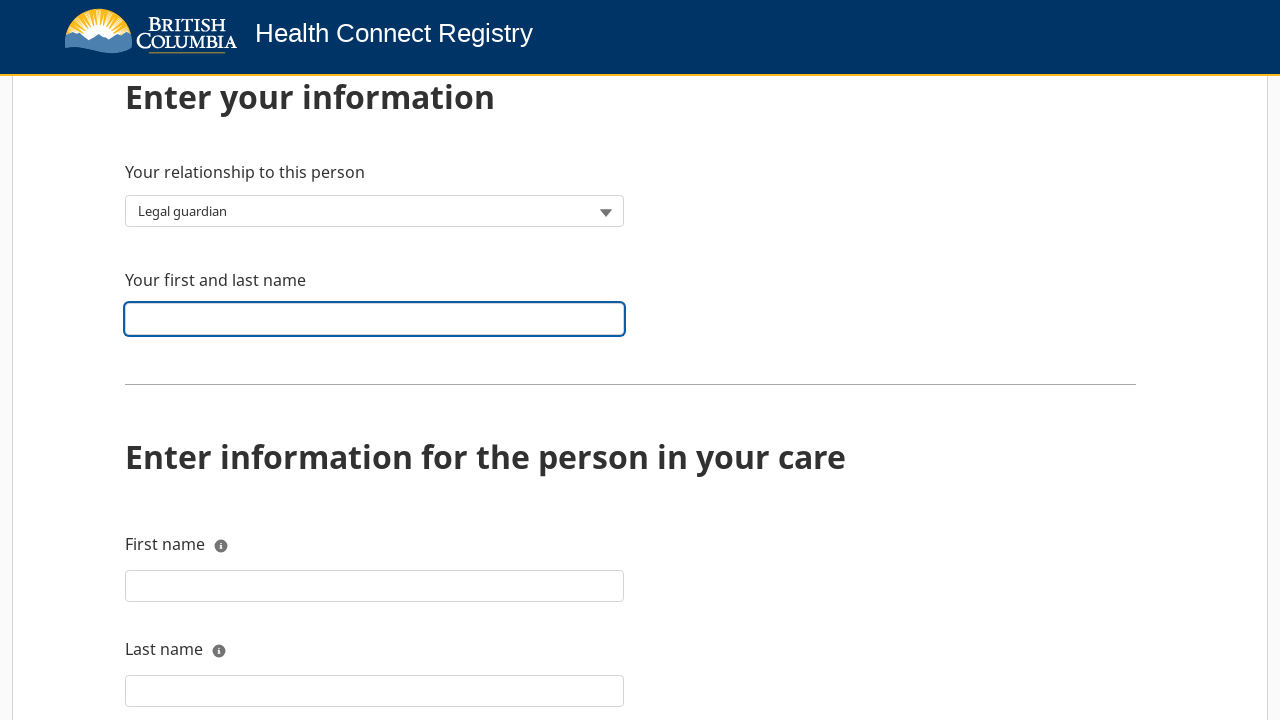

Filled guardian name field with 'Sarah Thompson' on internal:label="Your first and last name"i
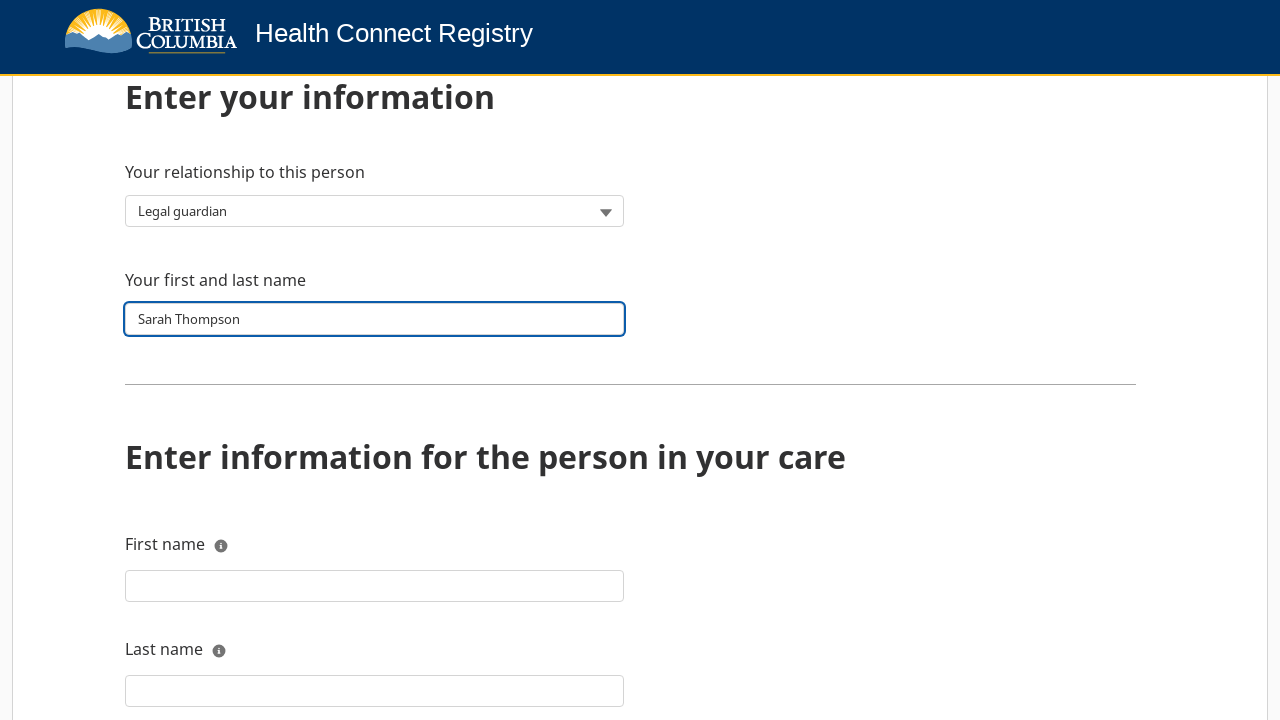

Clicked patient first name field at (375, 586) on internal:label="First name"s
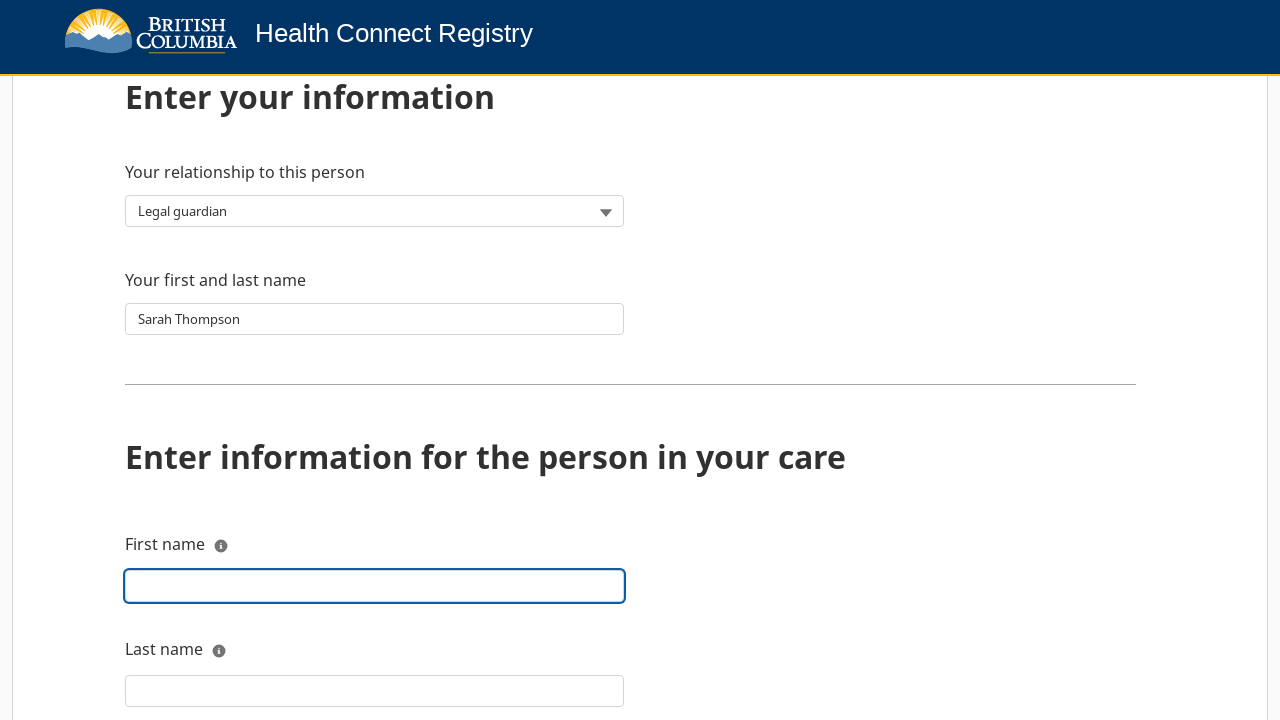

Filled patient first name with 'Michael' on internal:label="First name"s
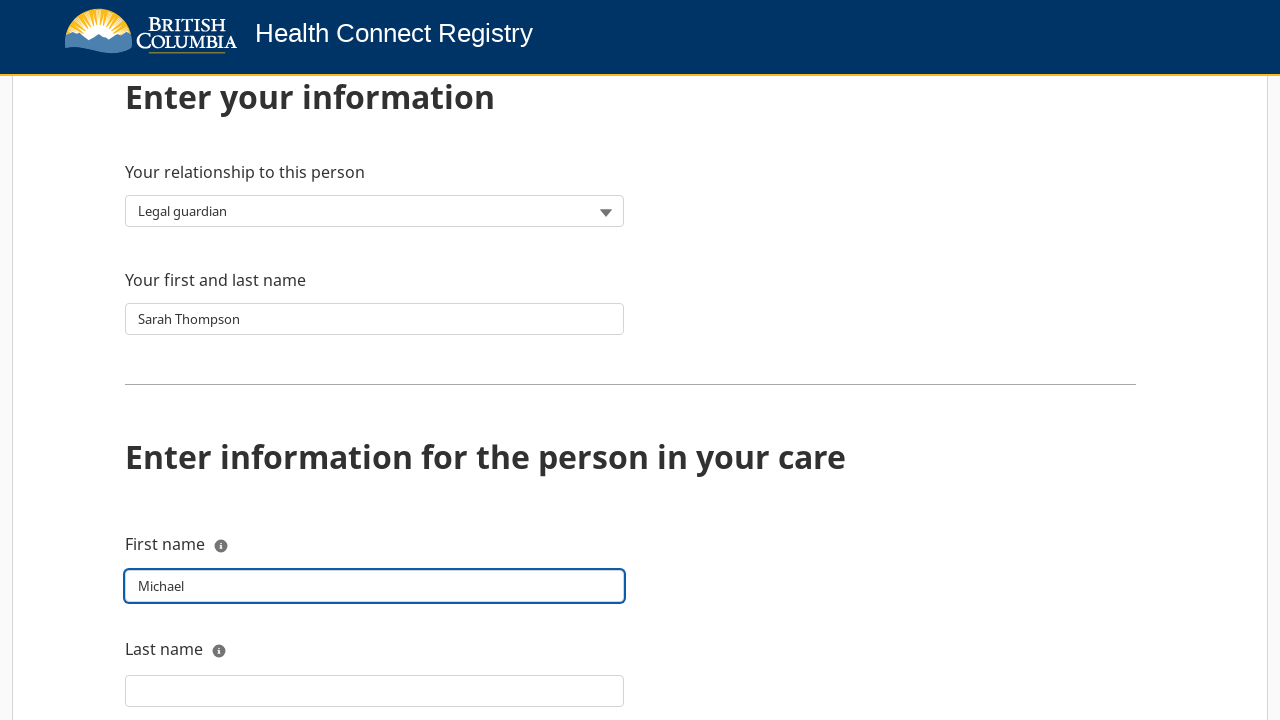

Clicked patient last name field at (375, 691) on internal:label="Last name"s
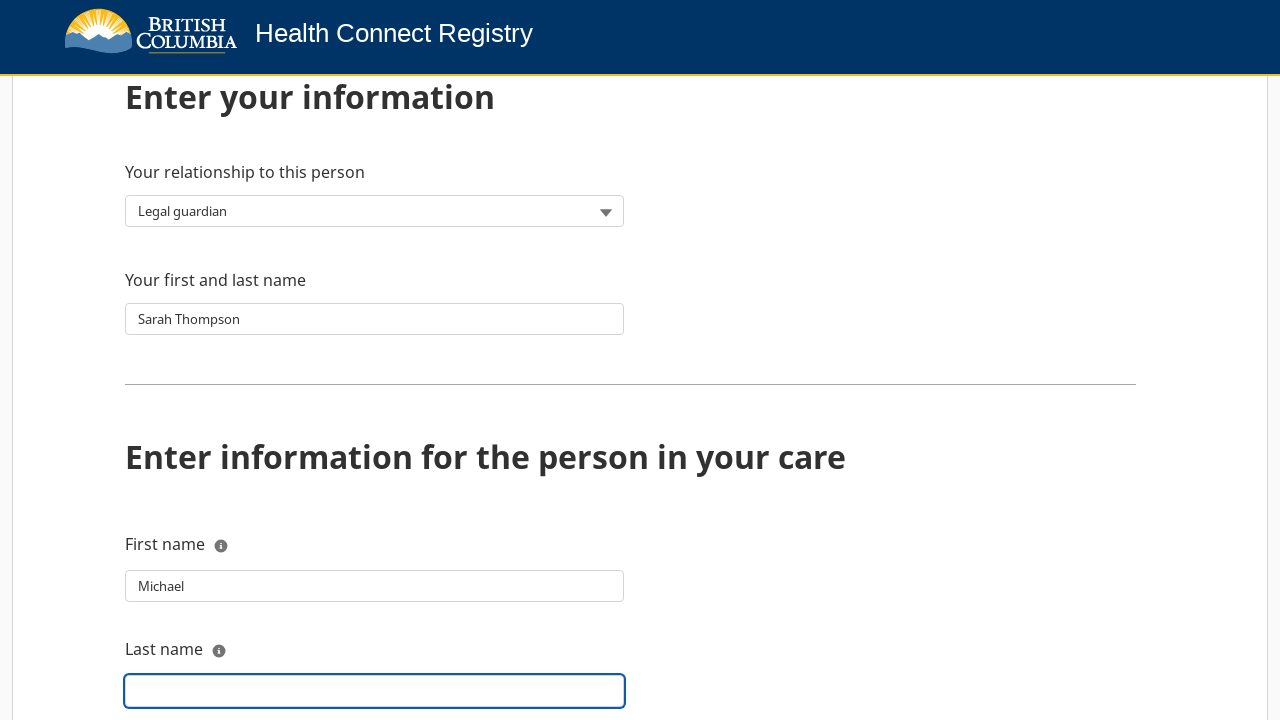

Filled patient last name with 'Rodriguez' on internal:label="Last name"s
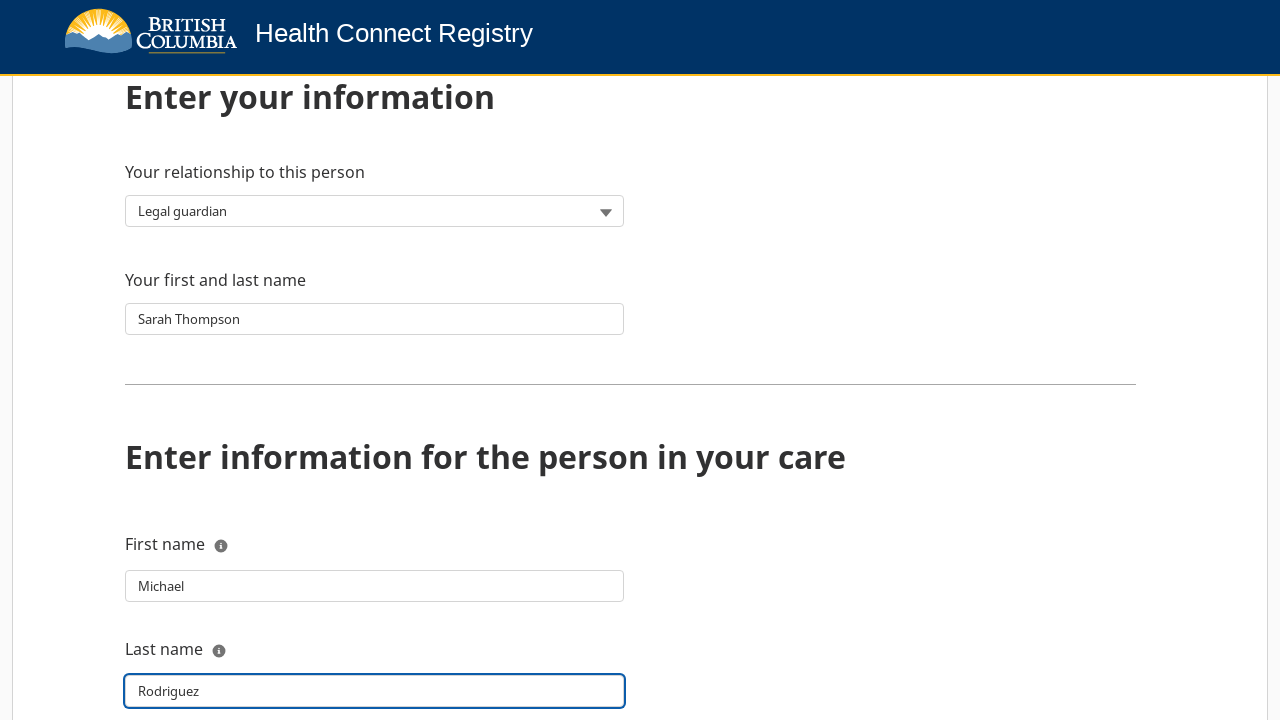

Clicked PHN field at (375, 430) on internal:label="Personal Health Number (PHN)"s
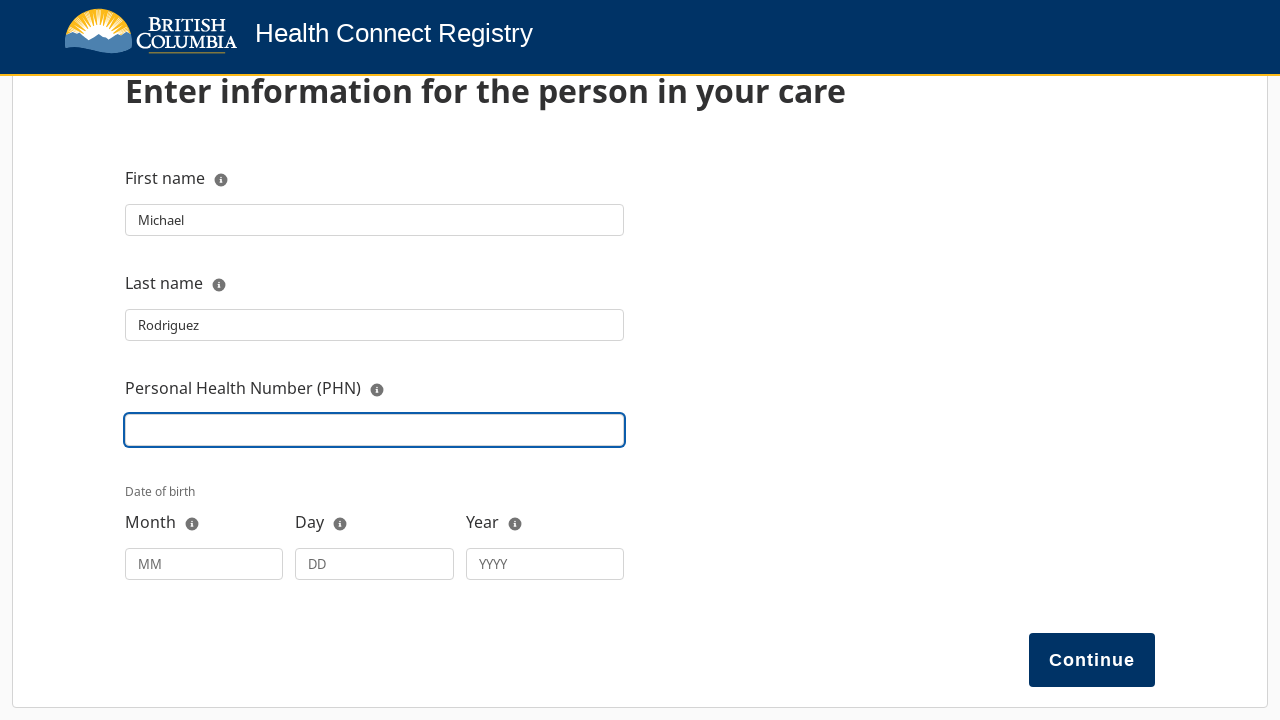

Filled PHN field with '9873026889' on internal:label="Personal Health Number (PHN)"s
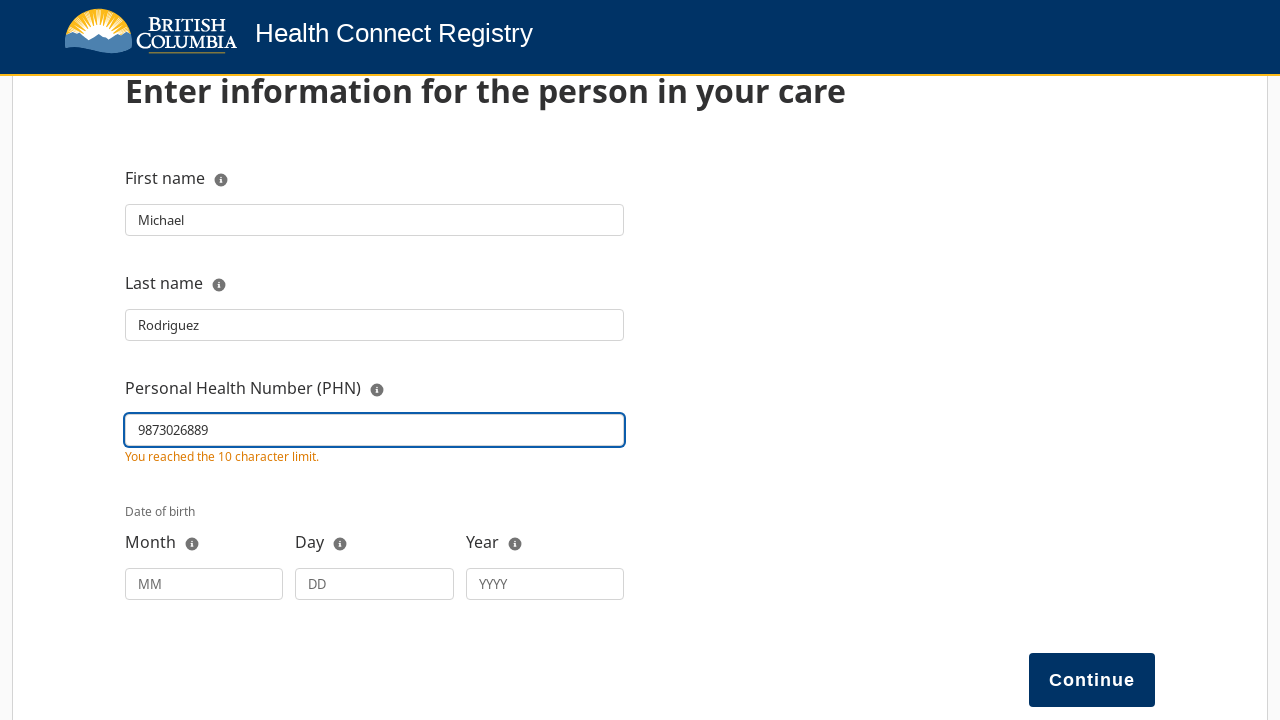

Clicked month field for date of birth at (204, 584) on internal:attr=[placeholder="MM"i]
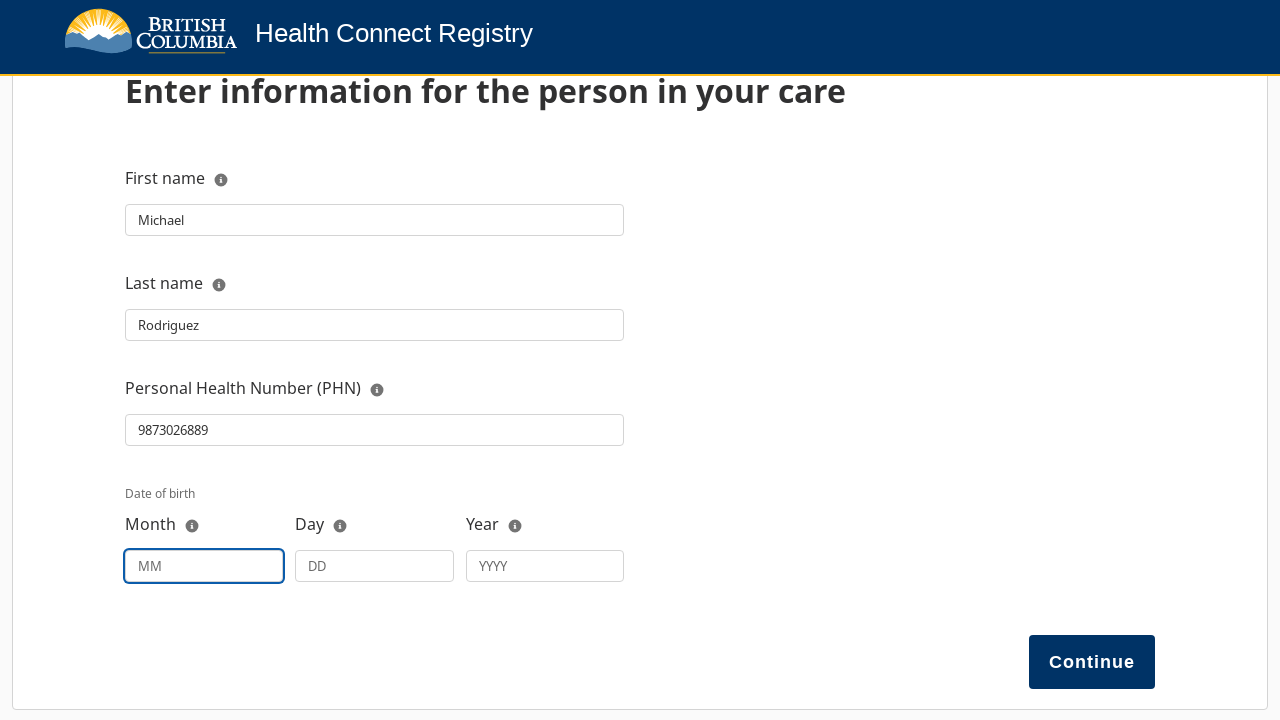

Filled month field with '03' on internal:attr=[placeholder="MM"i]
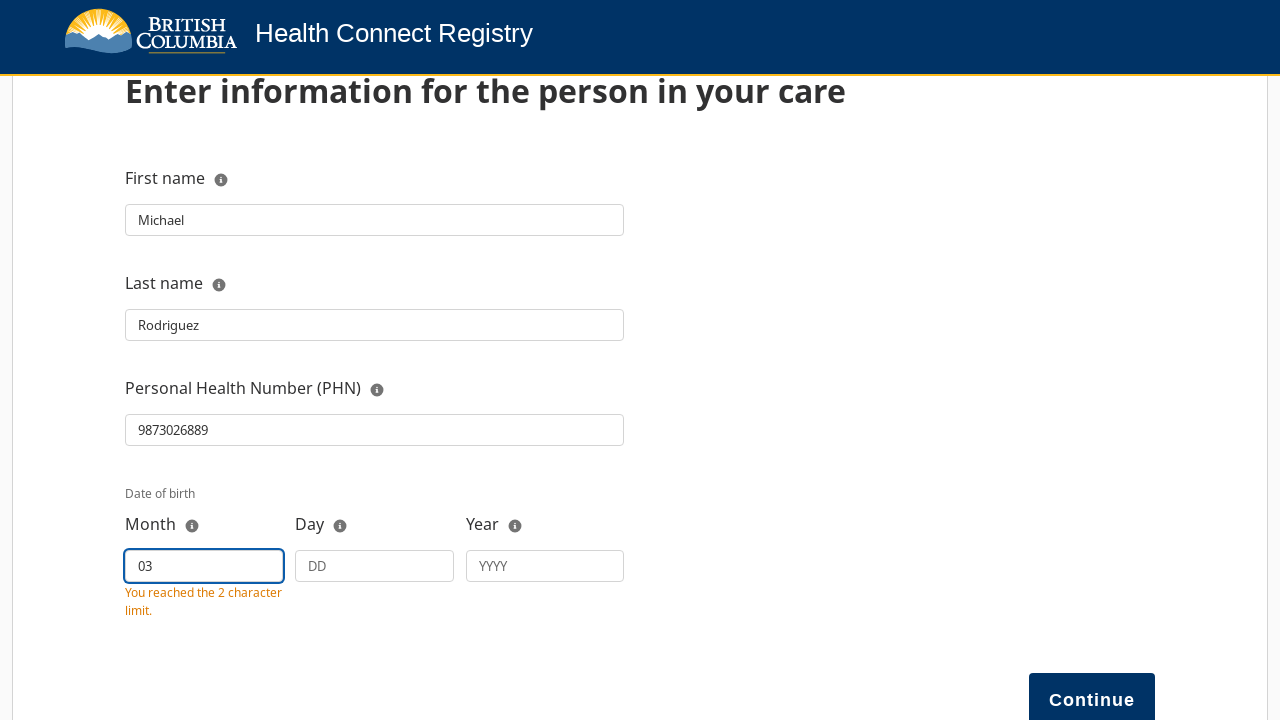

Clicked day field for date of birth at (375, 566) on internal:attr=[placeholder="DD"i]
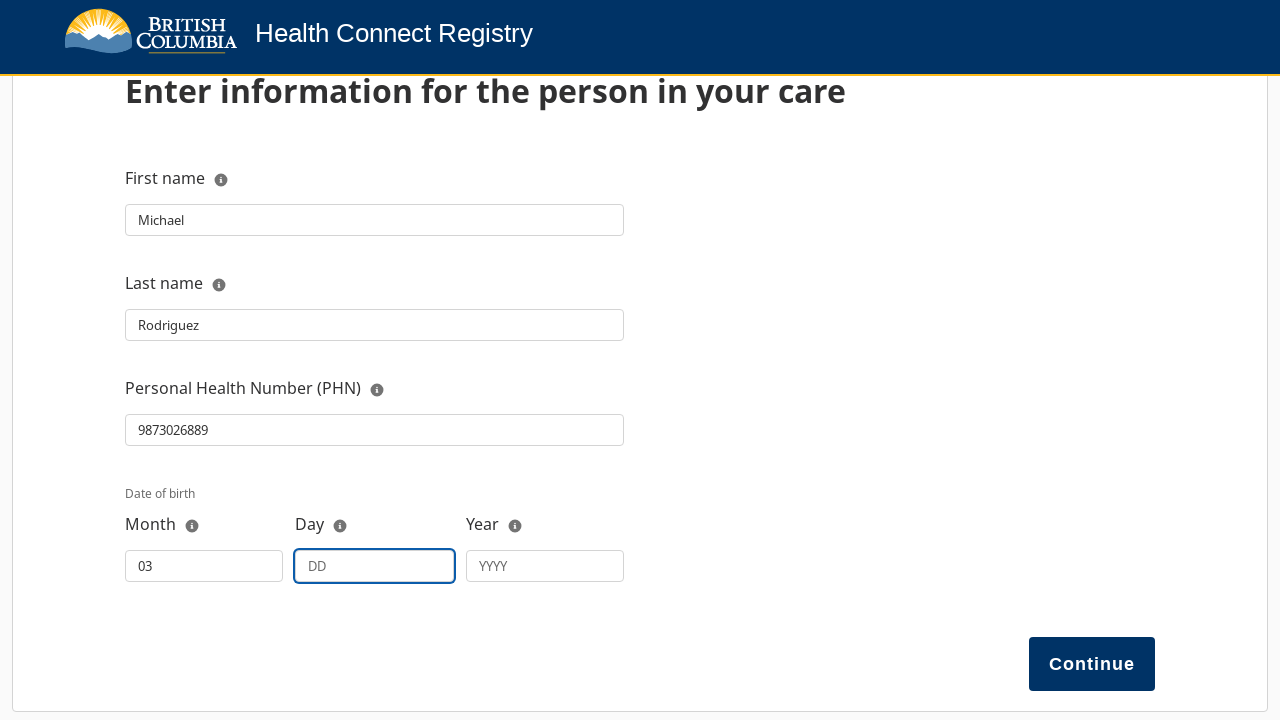

Filled day field with '15' on internal:attr=[placeholder="DD"i]
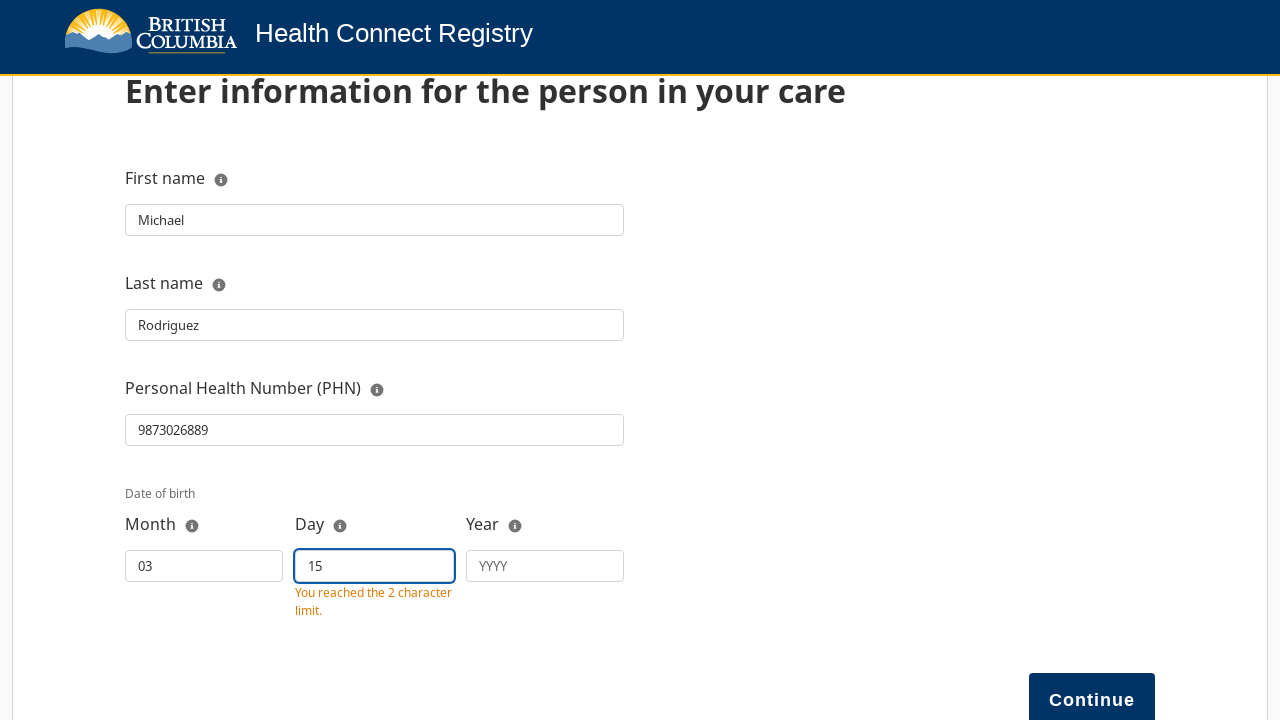

Clicked year field for date of birth at (545, 566) on internal:attr=[placeholder="YYYY"i]
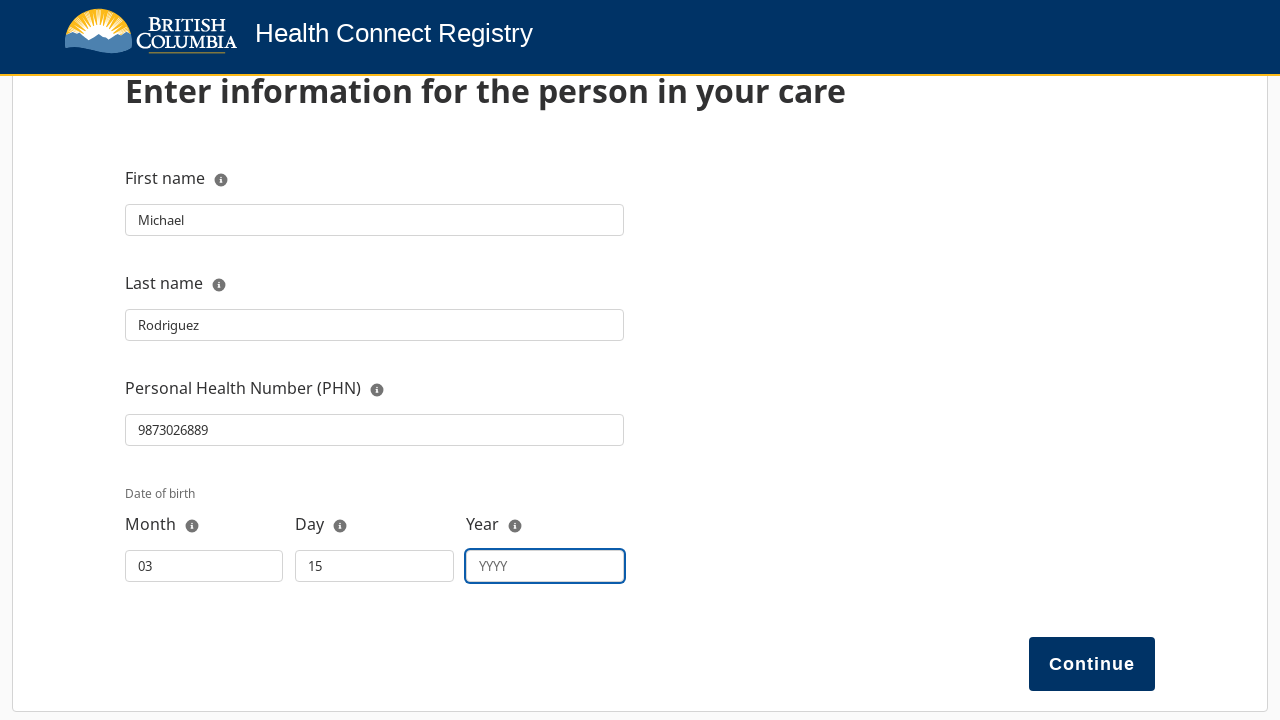

Filled year field with '1985' (DOB: 03/15/1985) on internal:attr=[placeholder="YYYY"i]
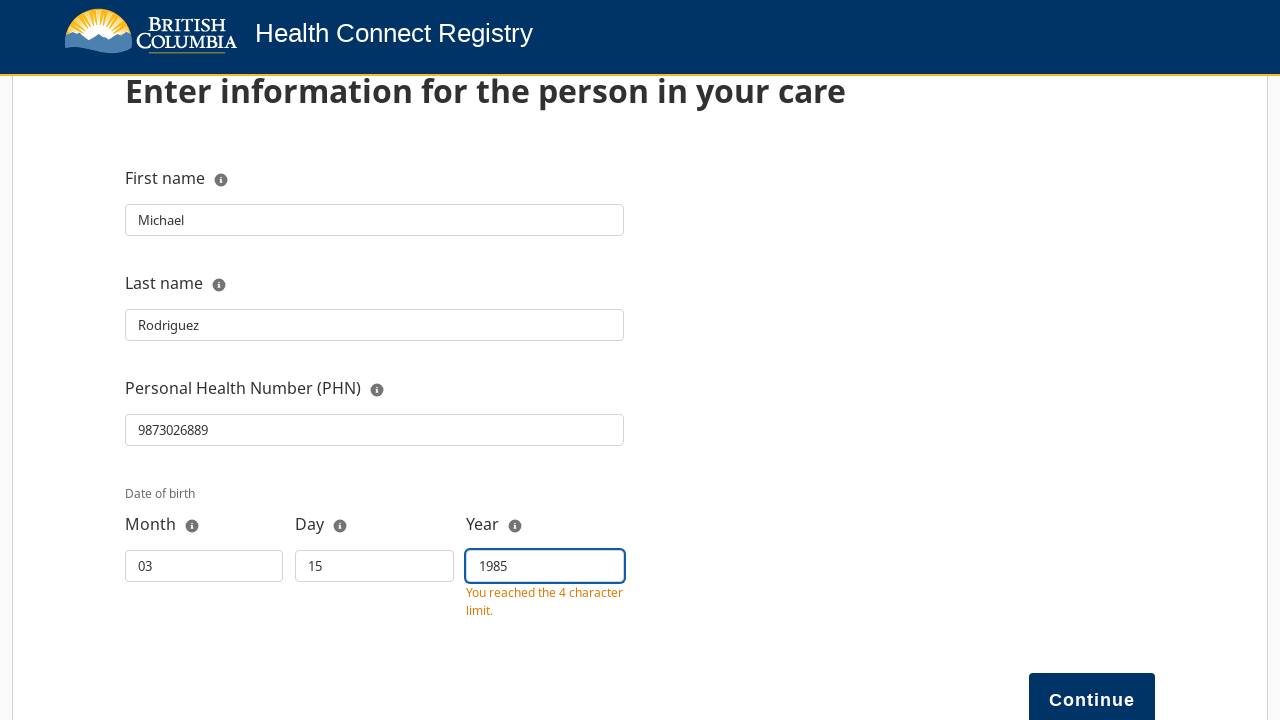

Clicked Continue button to proceed after entering patient details at (1092, 693) on internal:role=button[name="Continue"i]
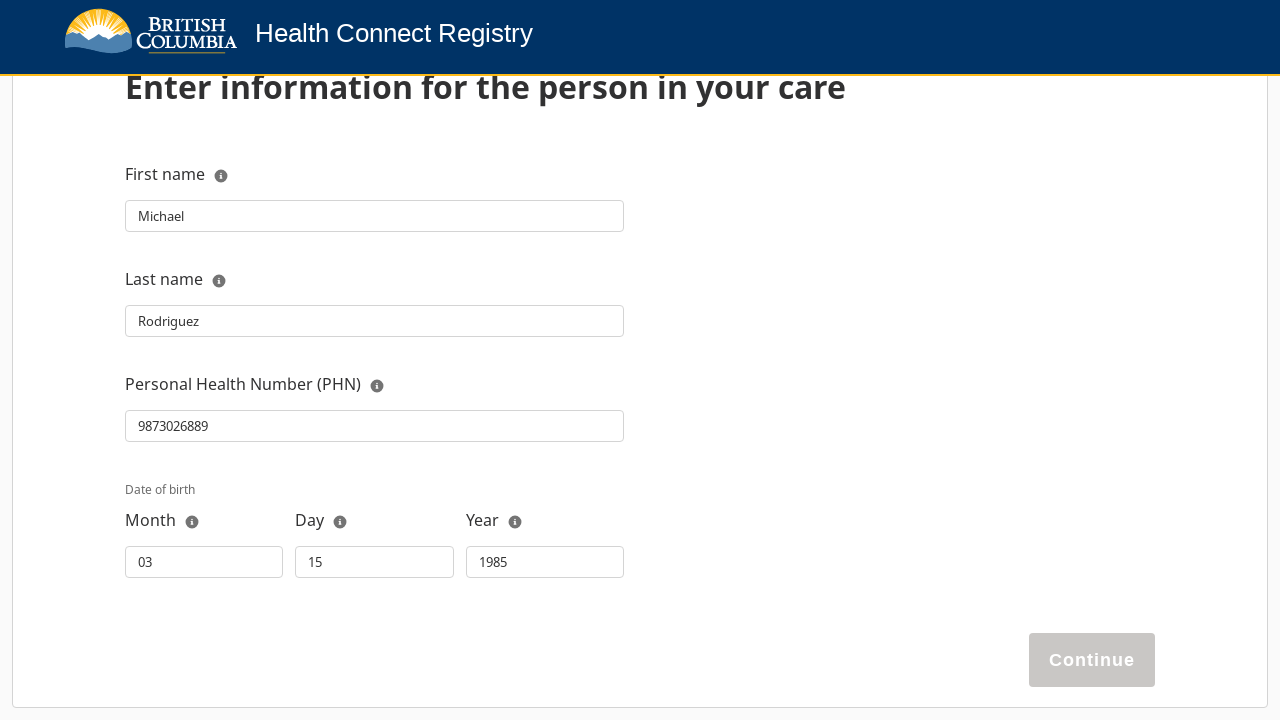

Clicked Continue button to proceed to next registration step at (1092, 660) on internal:role=button[name="Continue"i]
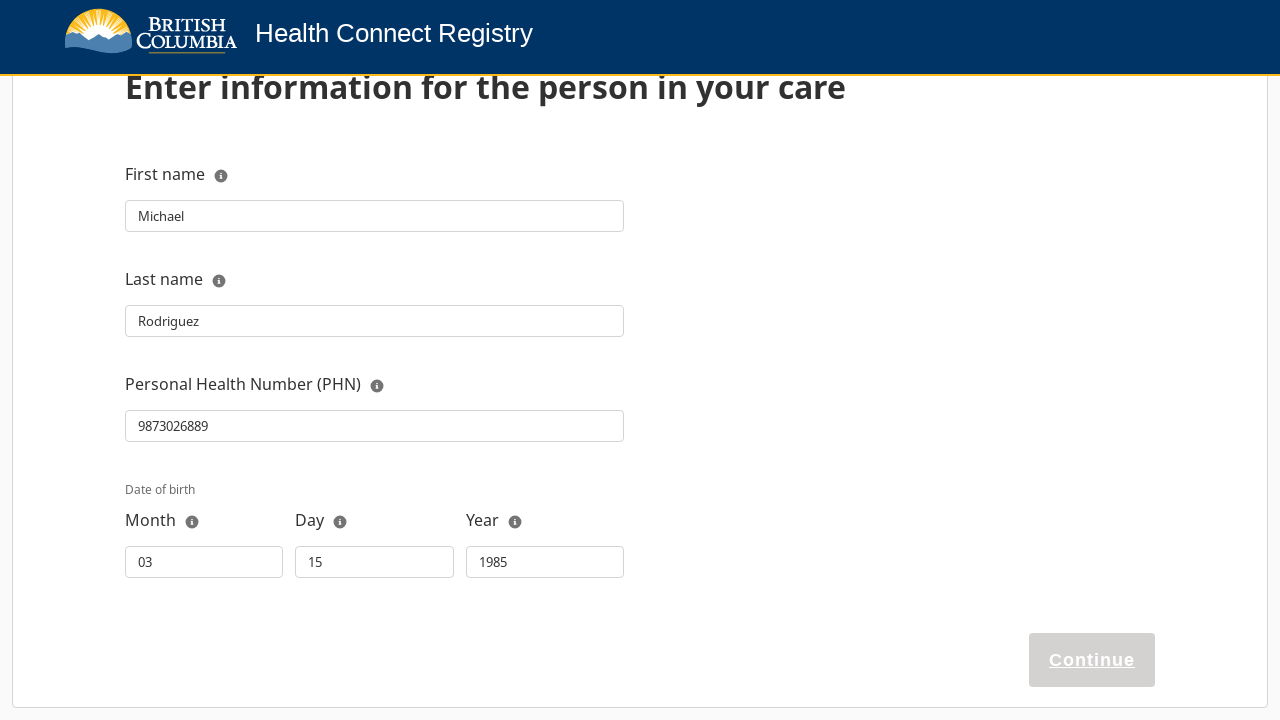

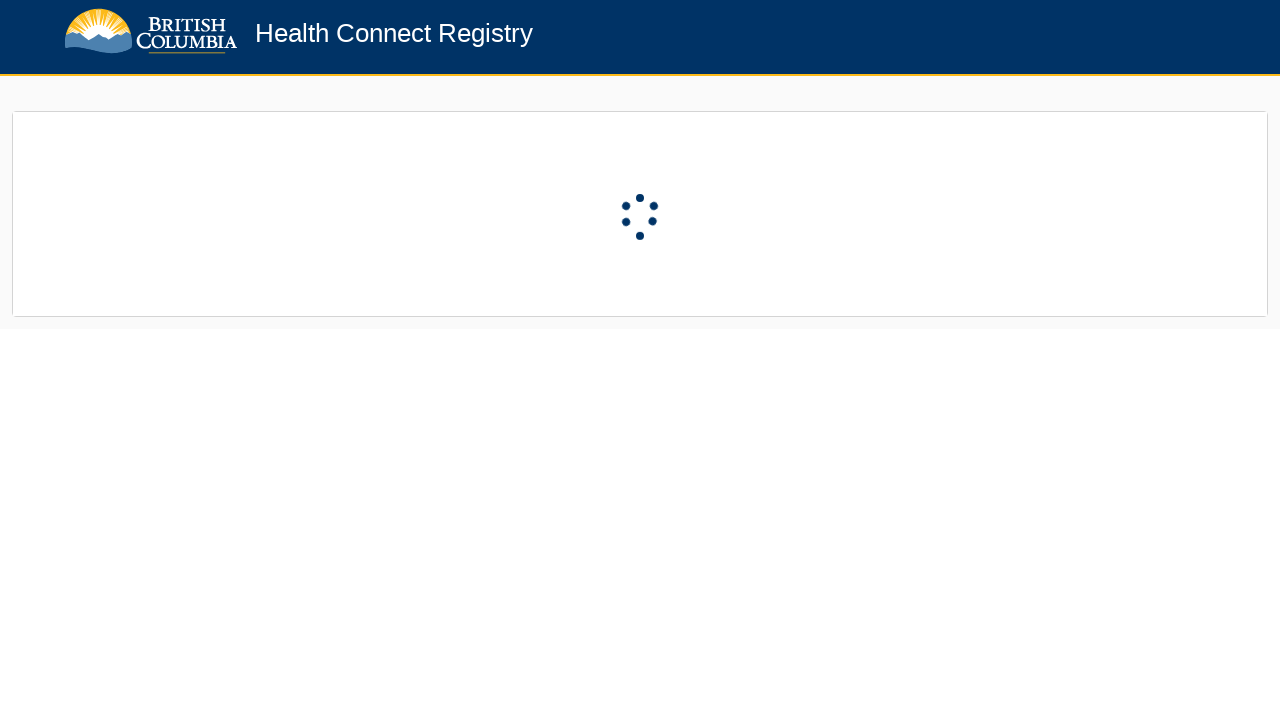